Navigates to a city tourism activities page on Civitatis and verifies that activity listings with prices and visitor counts are displayed.

Starting URL: https://www.civitatis.com/fr/new-york/

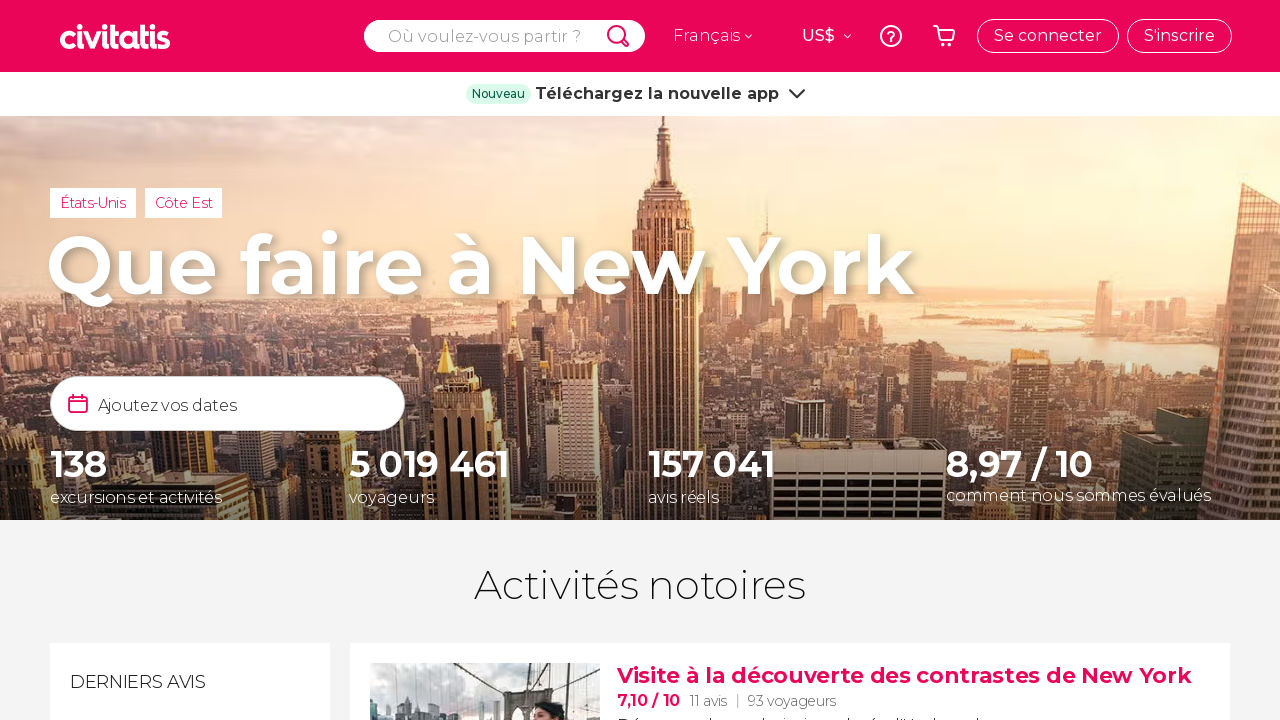

Activity listings loaded on Civitatis New York page
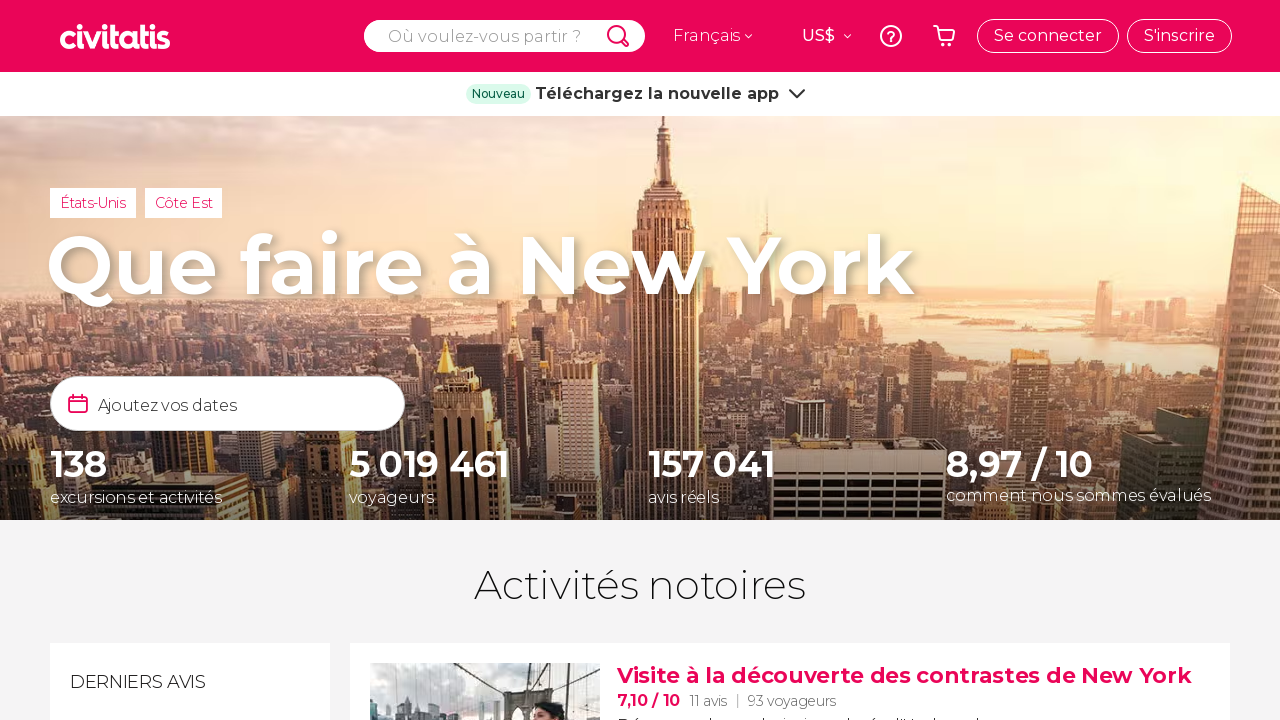

Price elements became visible for activities
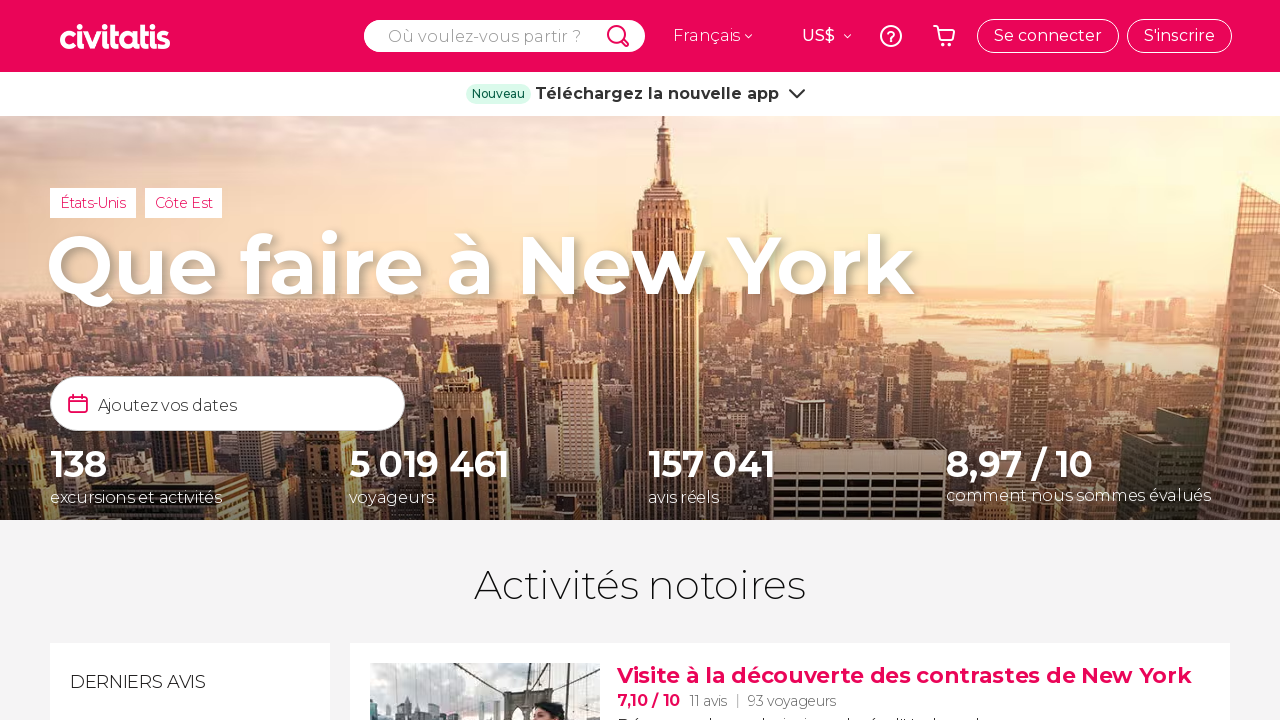

Visitor count elements are present in listings
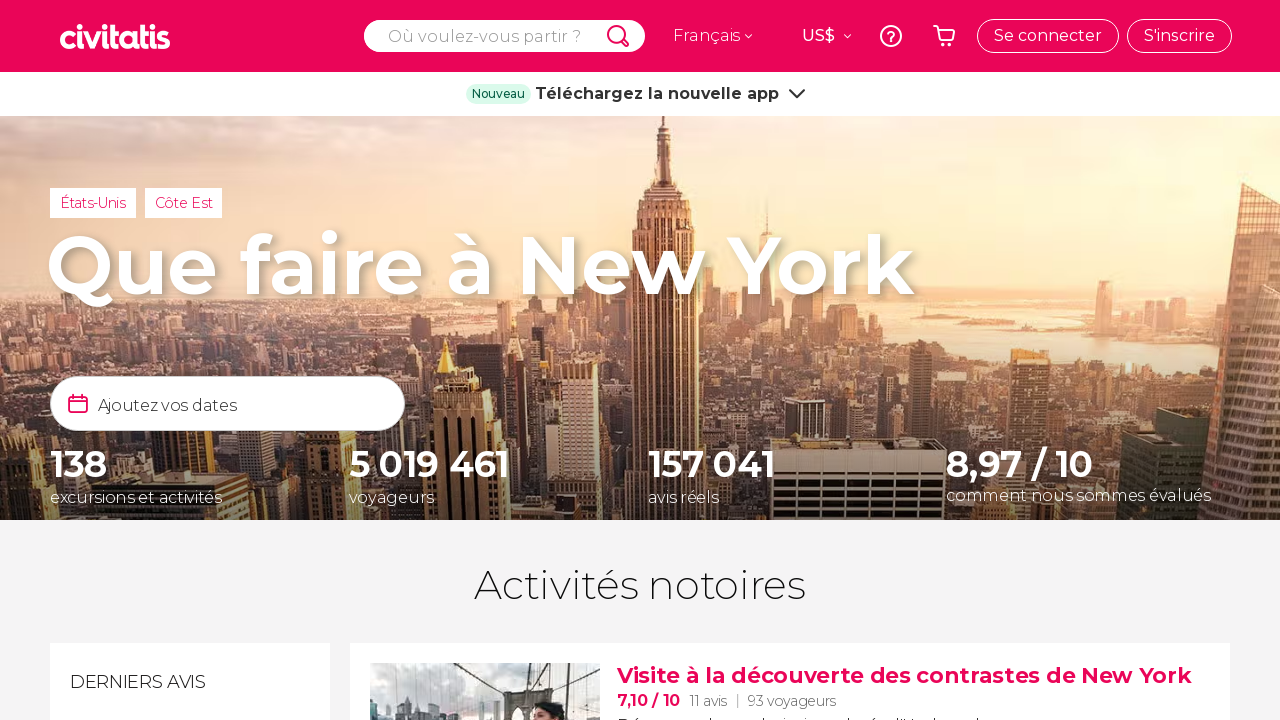

Clicked on first activity listing at (788, 630) on a._activity-link >> nth=0
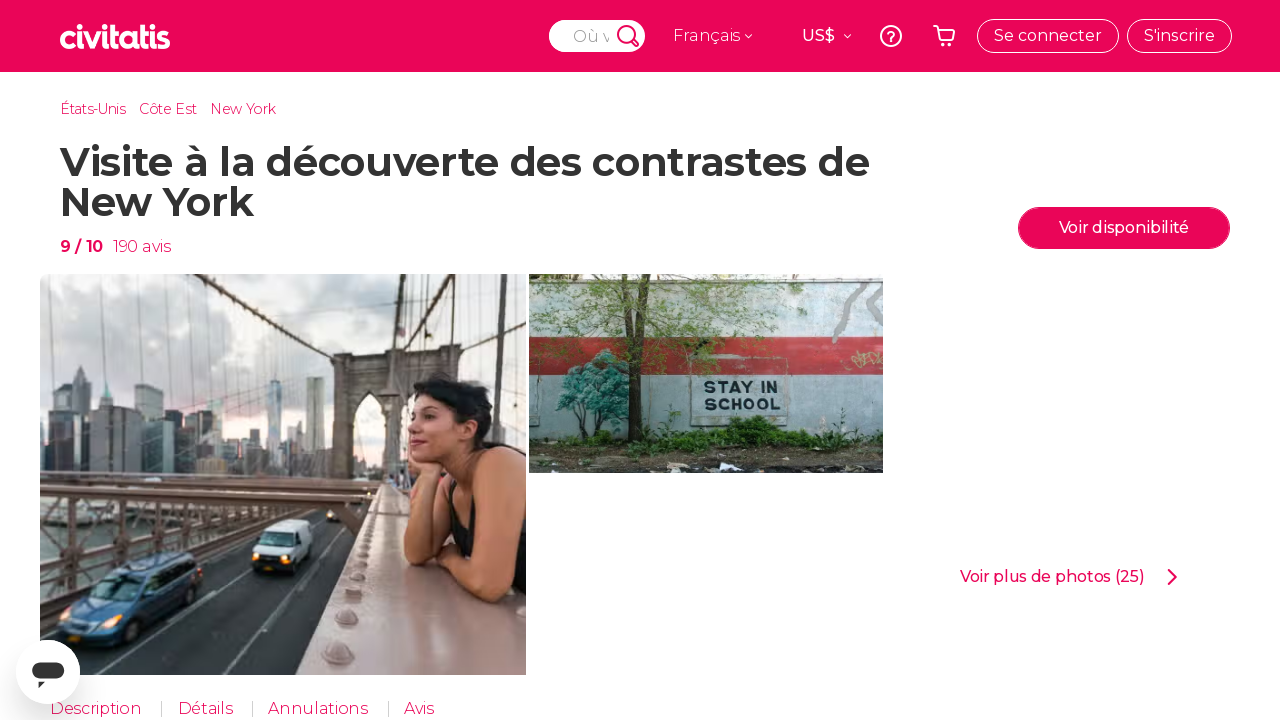

Activity detail page loaded with title
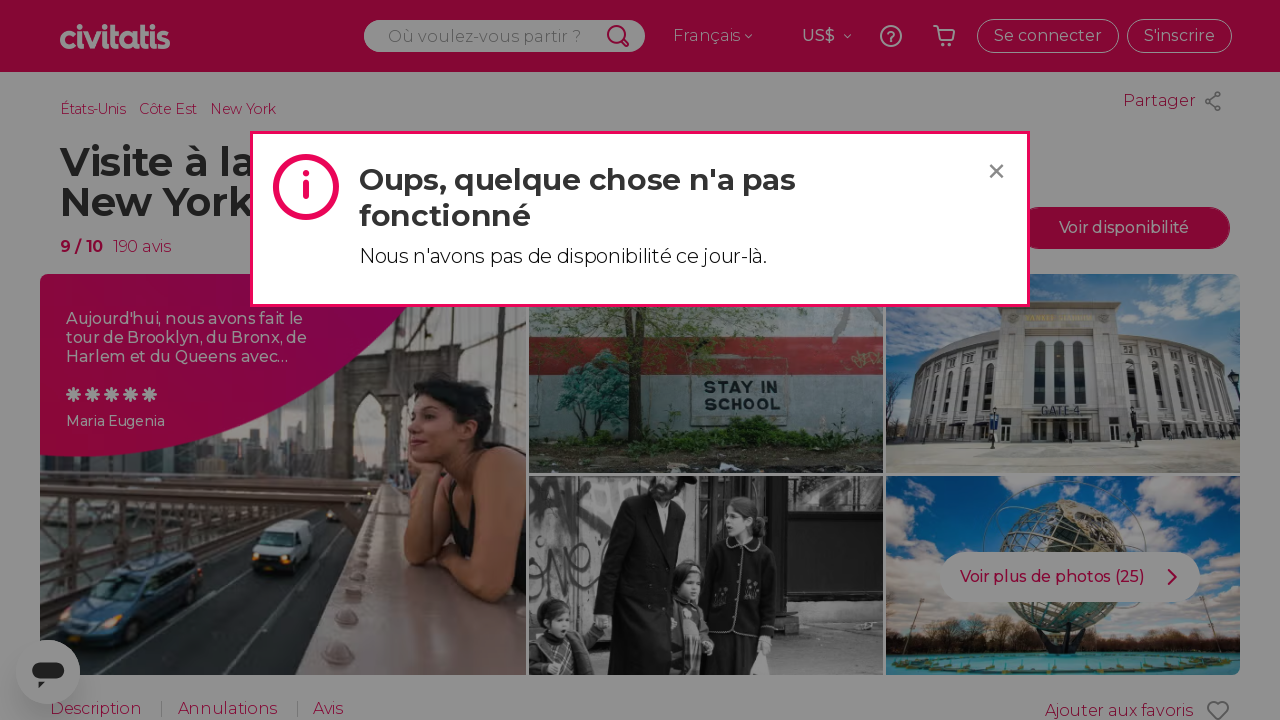

Activity rating section is present on detail page
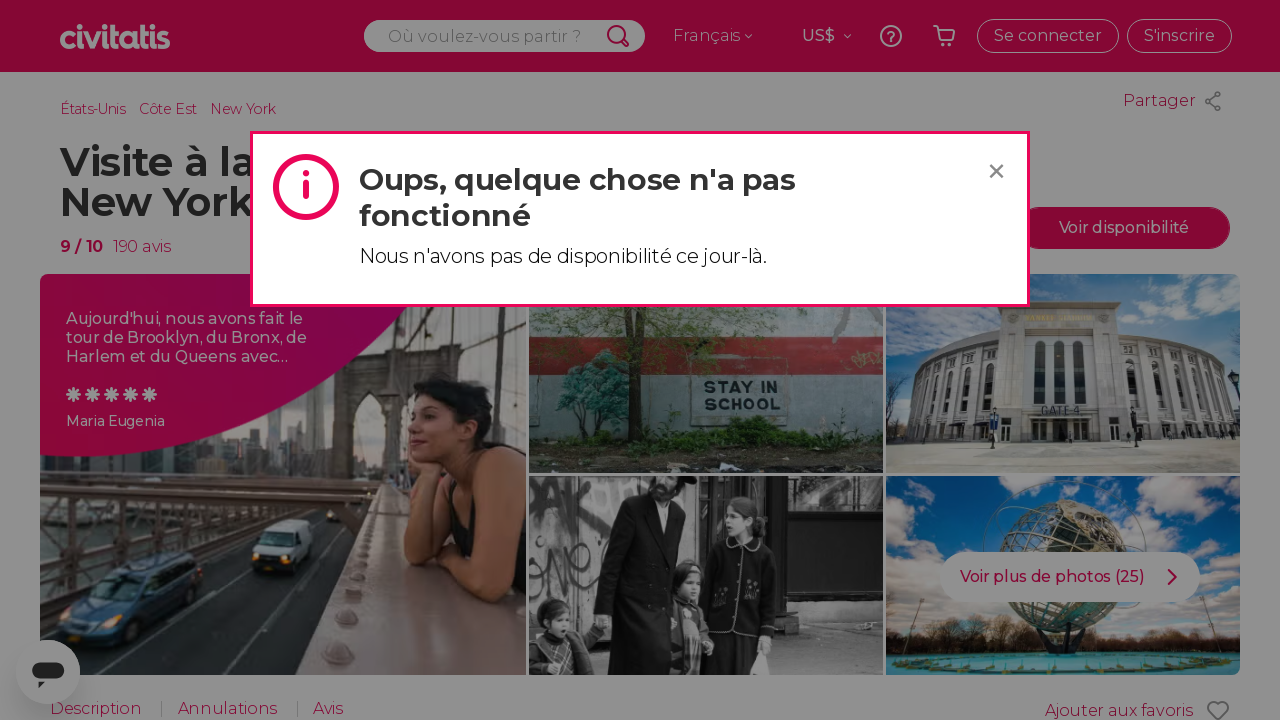

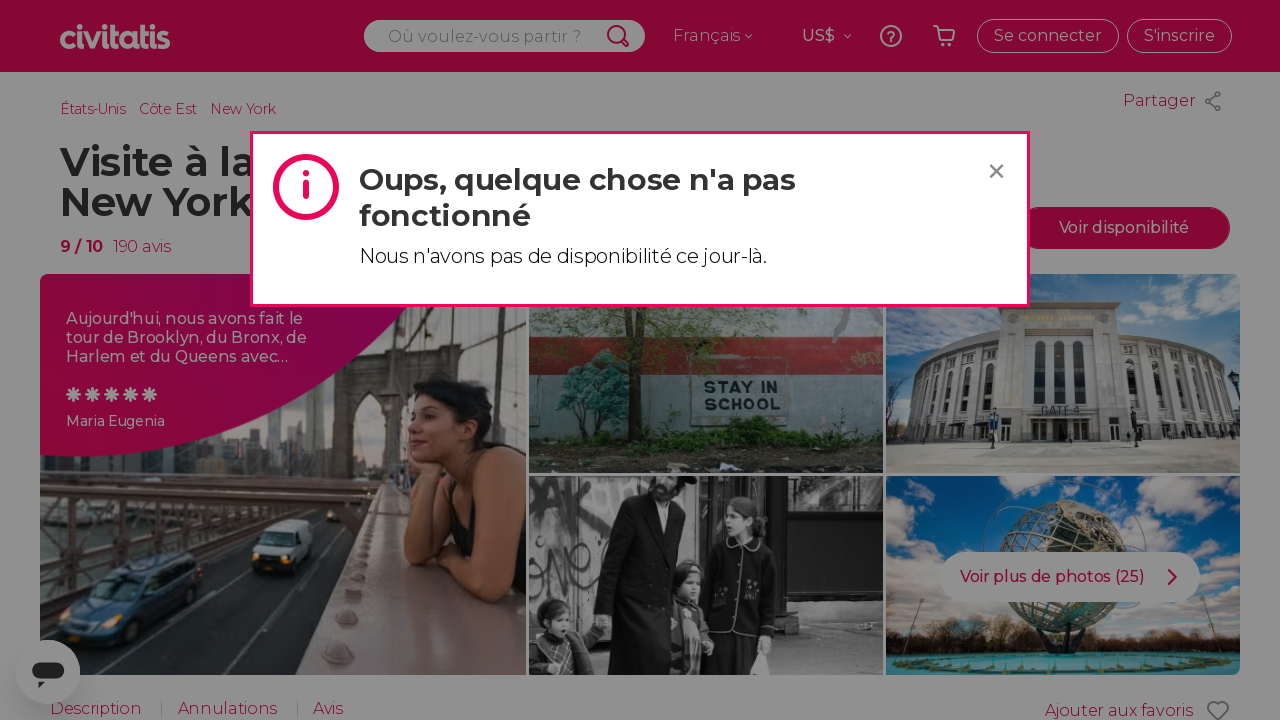